Tests multi-window handling by clicking a link that opens a new browser window, switching to the new window to verify its content contains "New Window", then switching back to the original window.

Starting URL: https://the-internet.herokuapp.com/windows

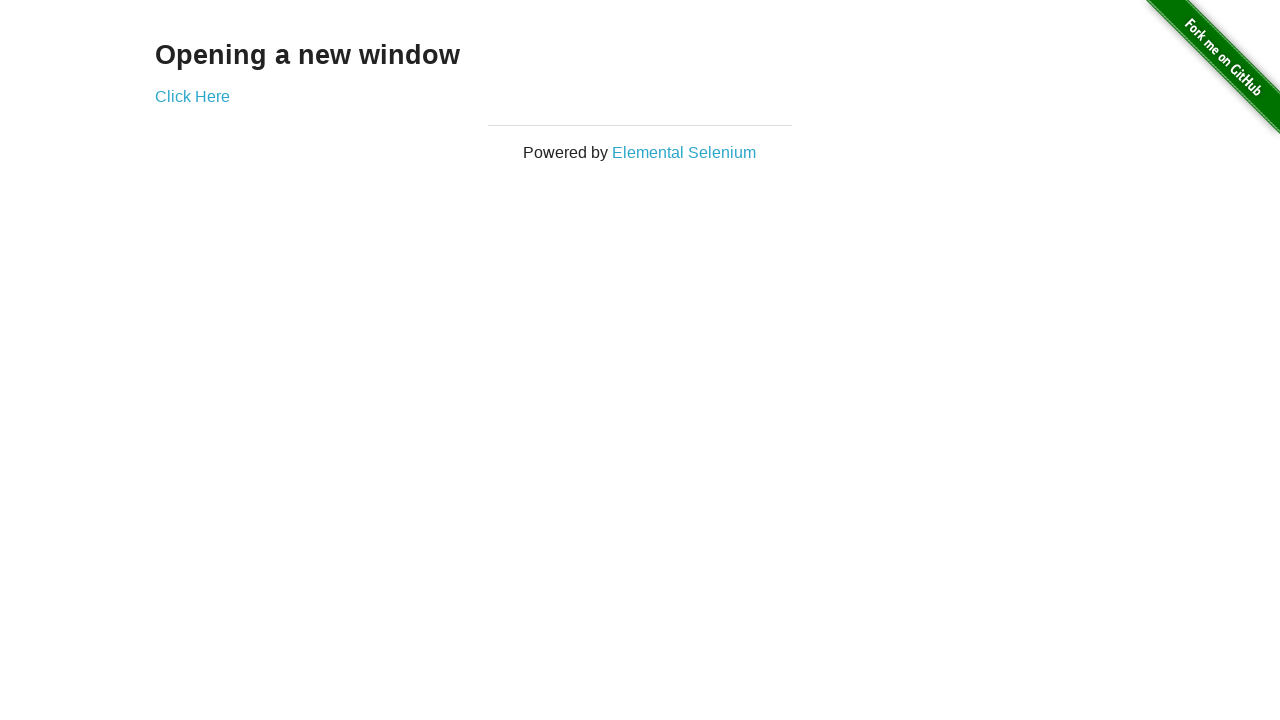

Clicked 'Click Here' link to open new window at (192, 96) on text=Click Here
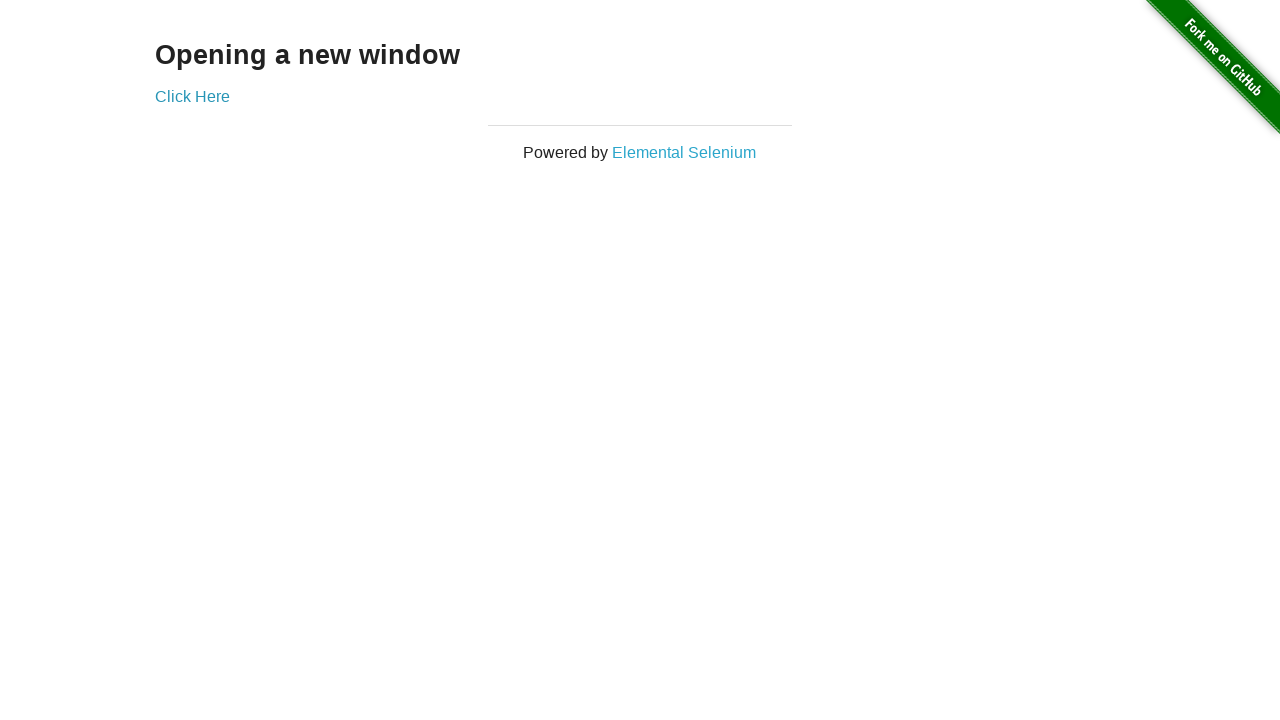

New window opened and reference obtained
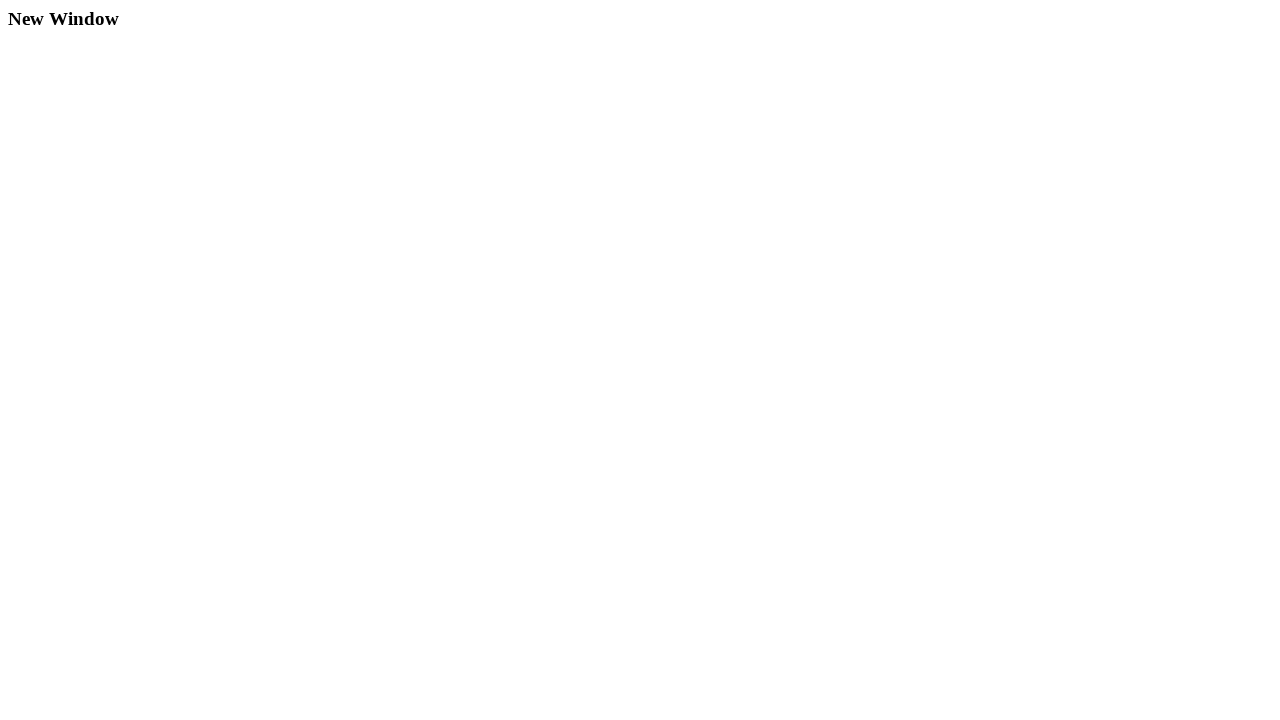

New window finished loading
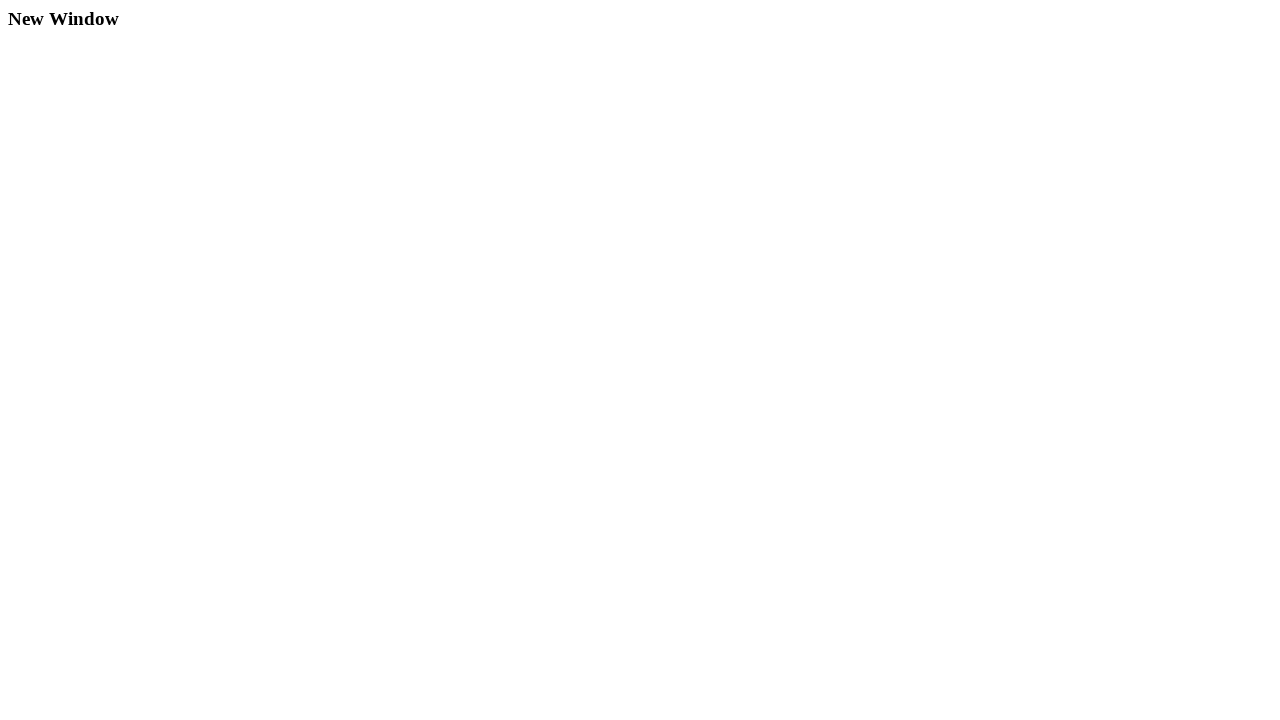

Verified 'New Window' content found in new page
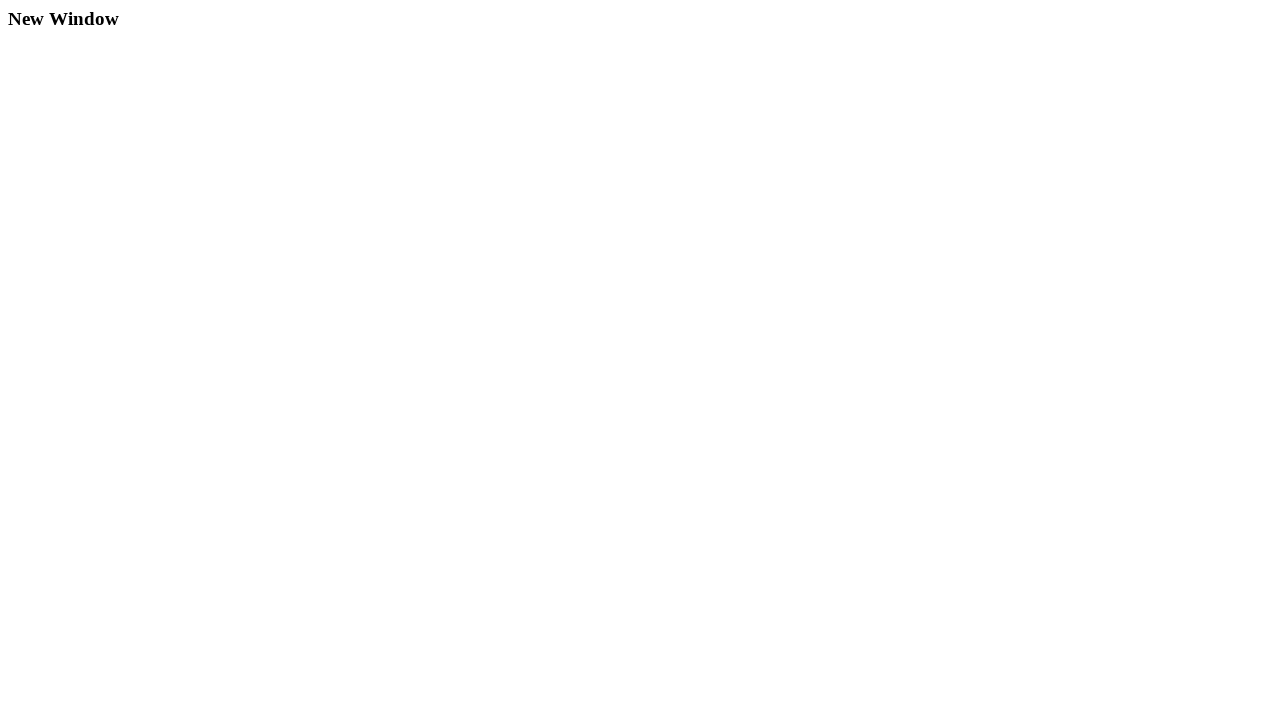

Switched back to main page
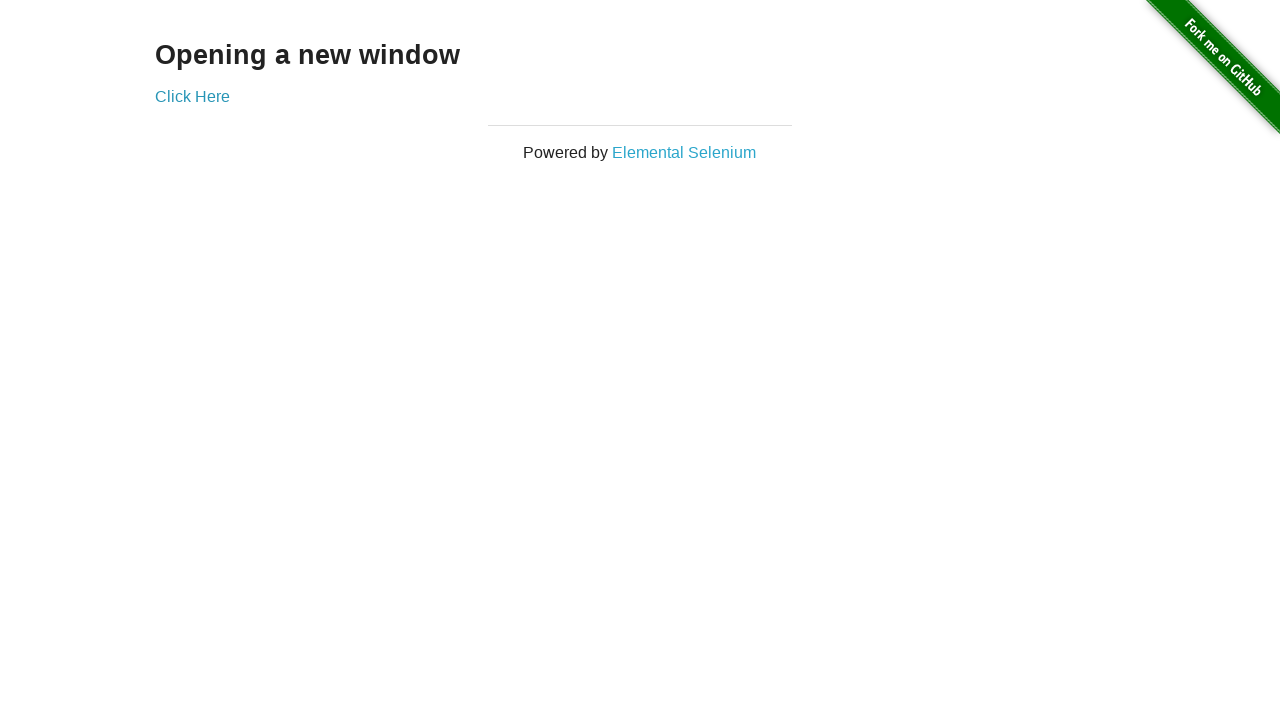

Waited 2 seconds to observe window switch
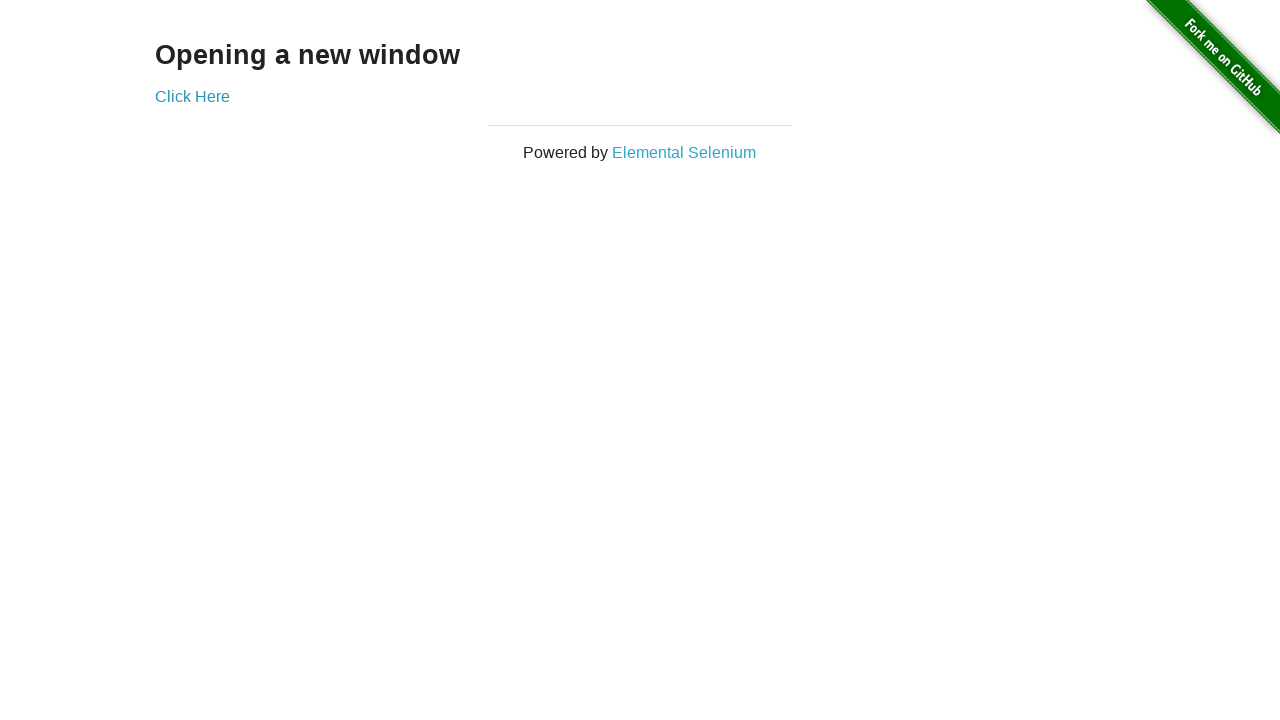

Closed the new window
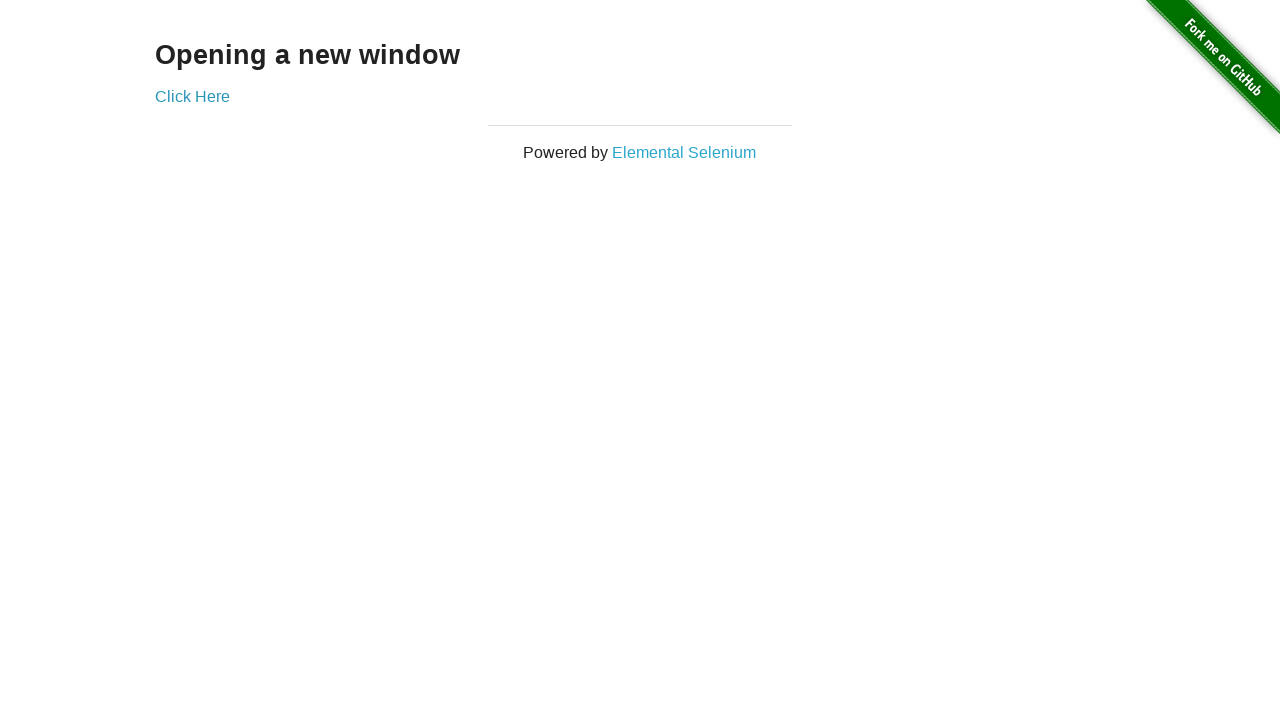

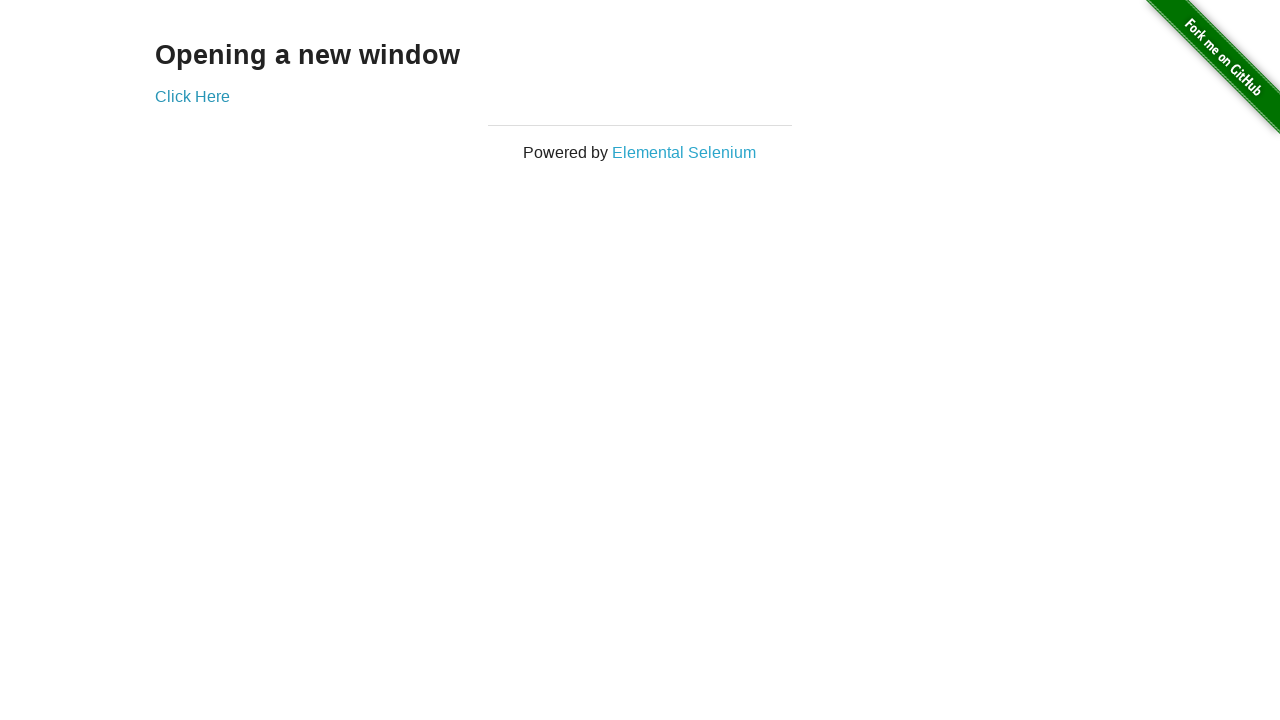